Tests sortable functionality by dragging and dropping elements to reorder them on the page

Starting URL: https://demoqa.com/sortable

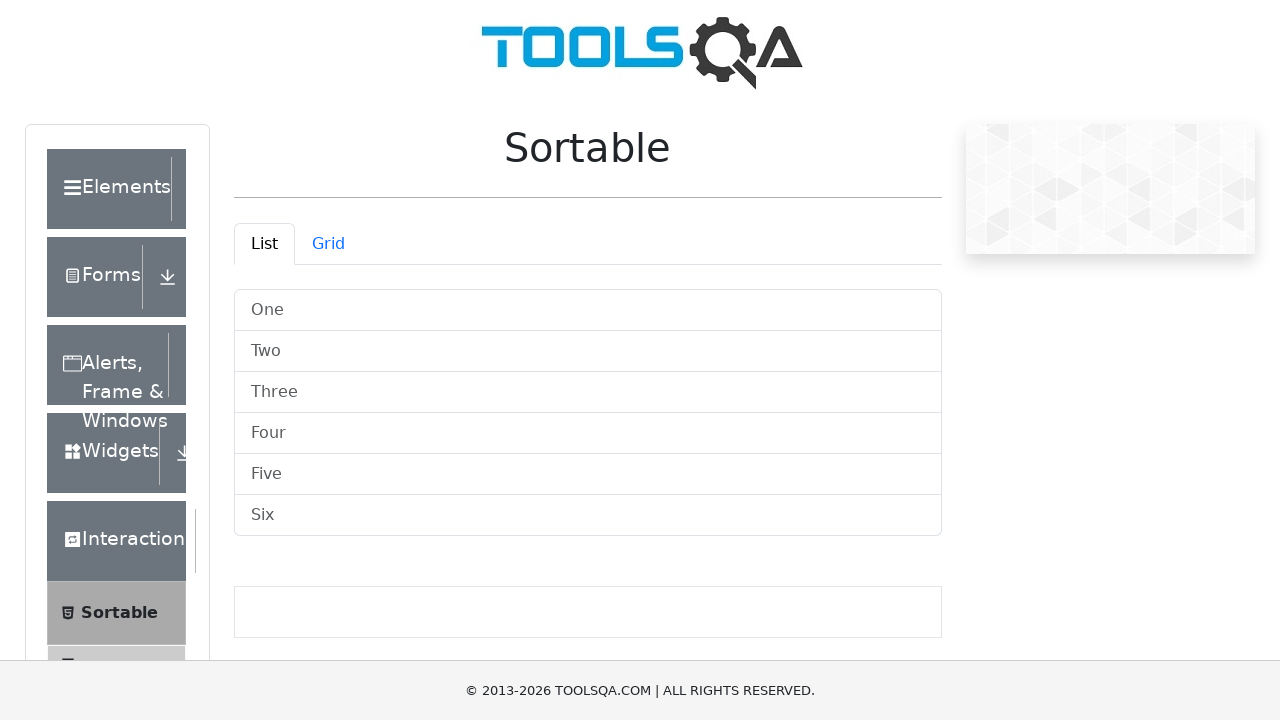

Located the 'Three' element for dragging
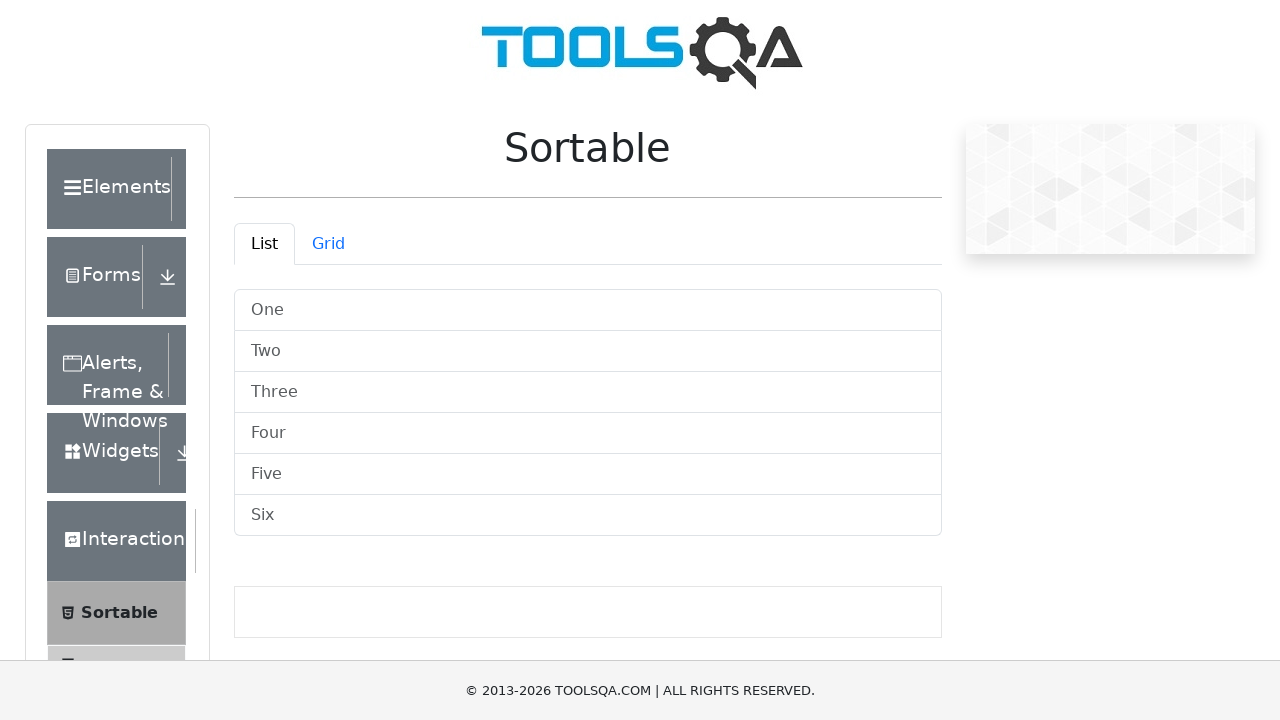

Located the 'One' element as drop target
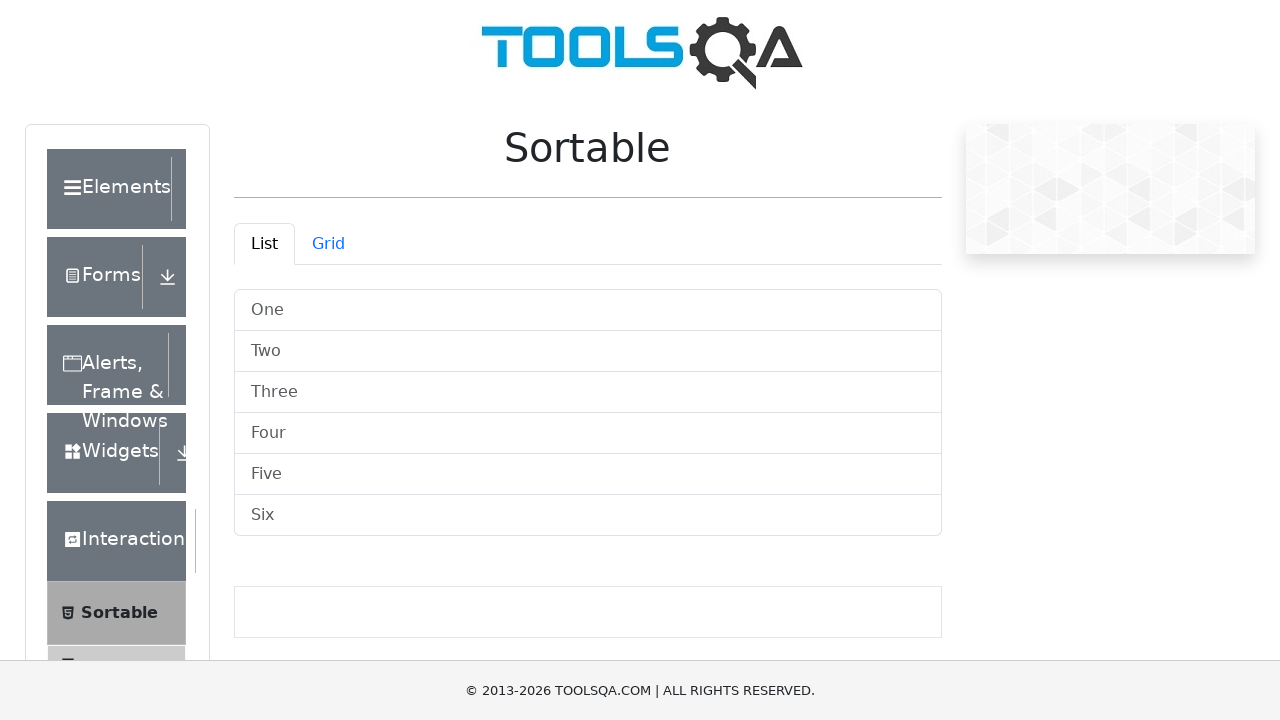

Dragged 'Three' element and dropped it on 'One' position to reorder sortable items at (588, 310)
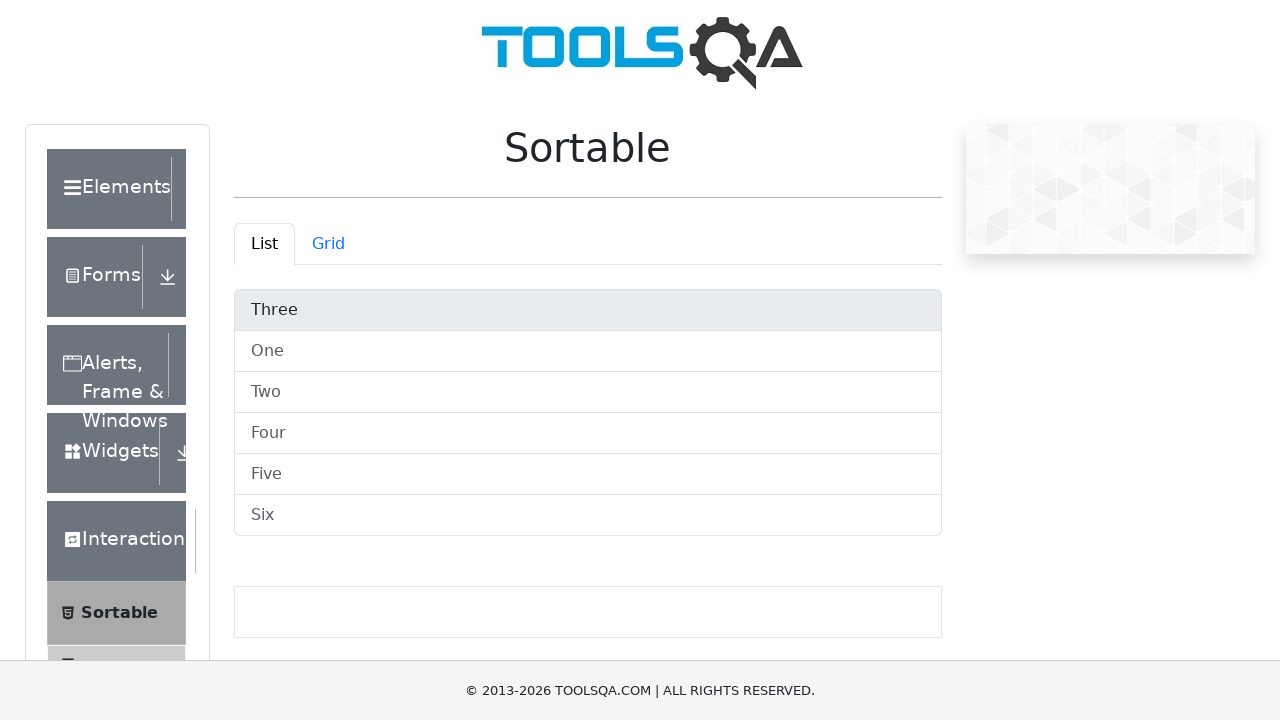

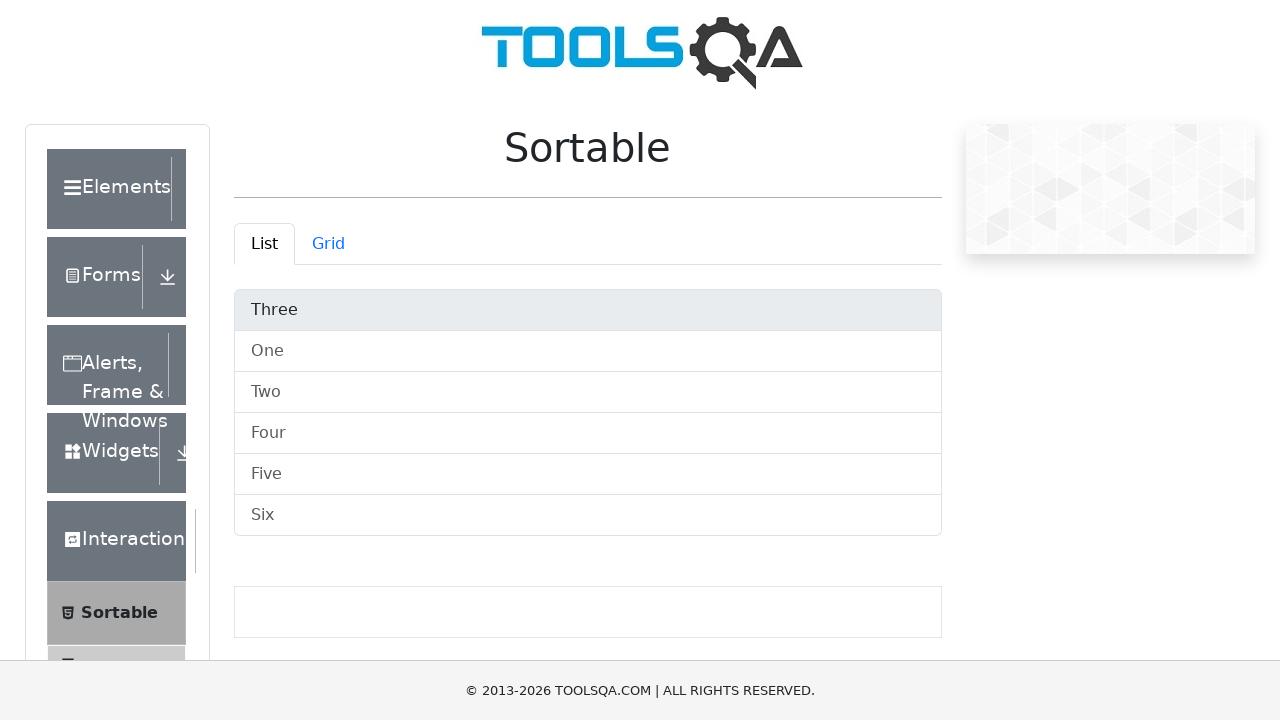